Tests the e-commerce flow by navigating to laptops category, selecting a product, adding it to cart, and viewing the cart page

Starting URL: https://www.demoblaze.com/

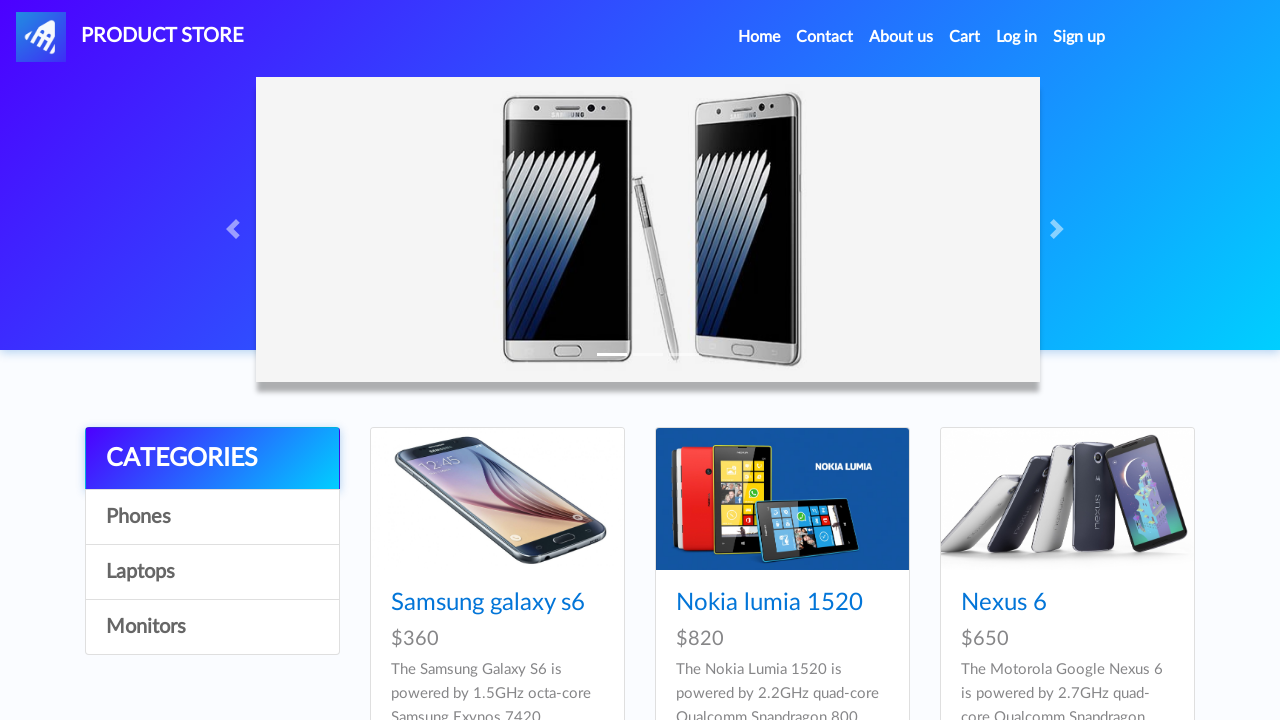

Clicked on Laptops category at (212, 572) on text=Laptops
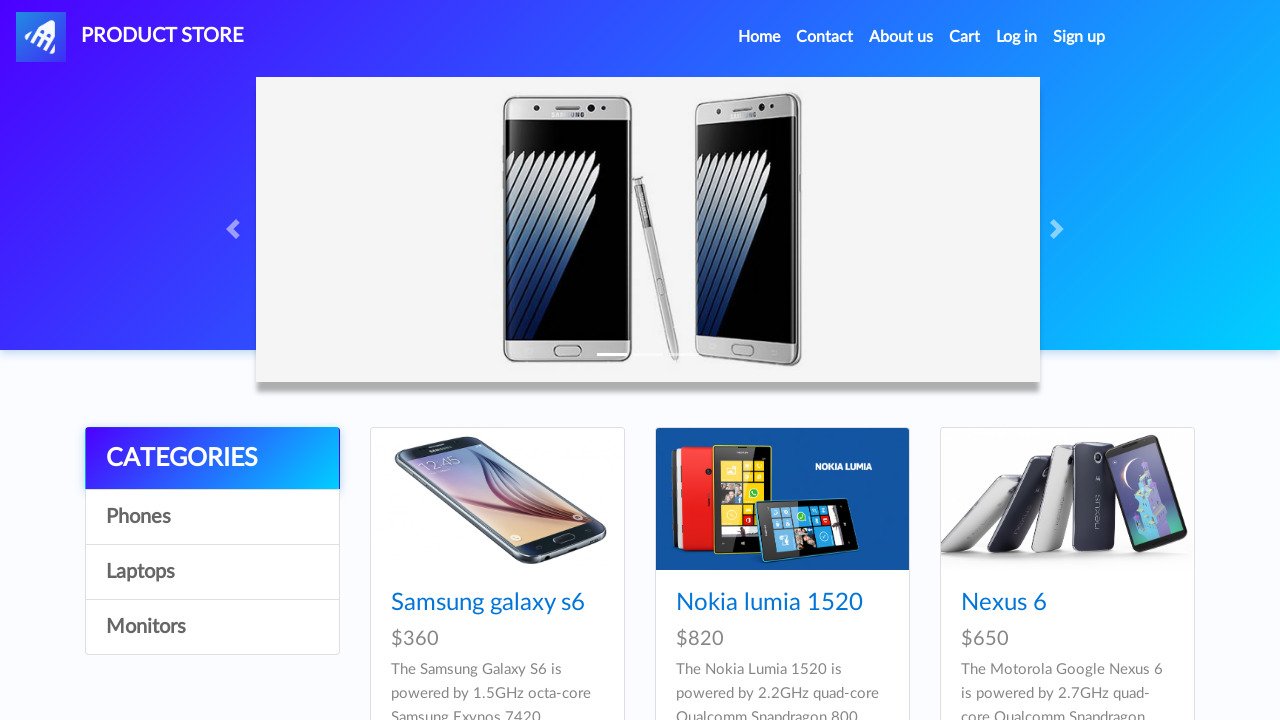

Scrolled down to view products
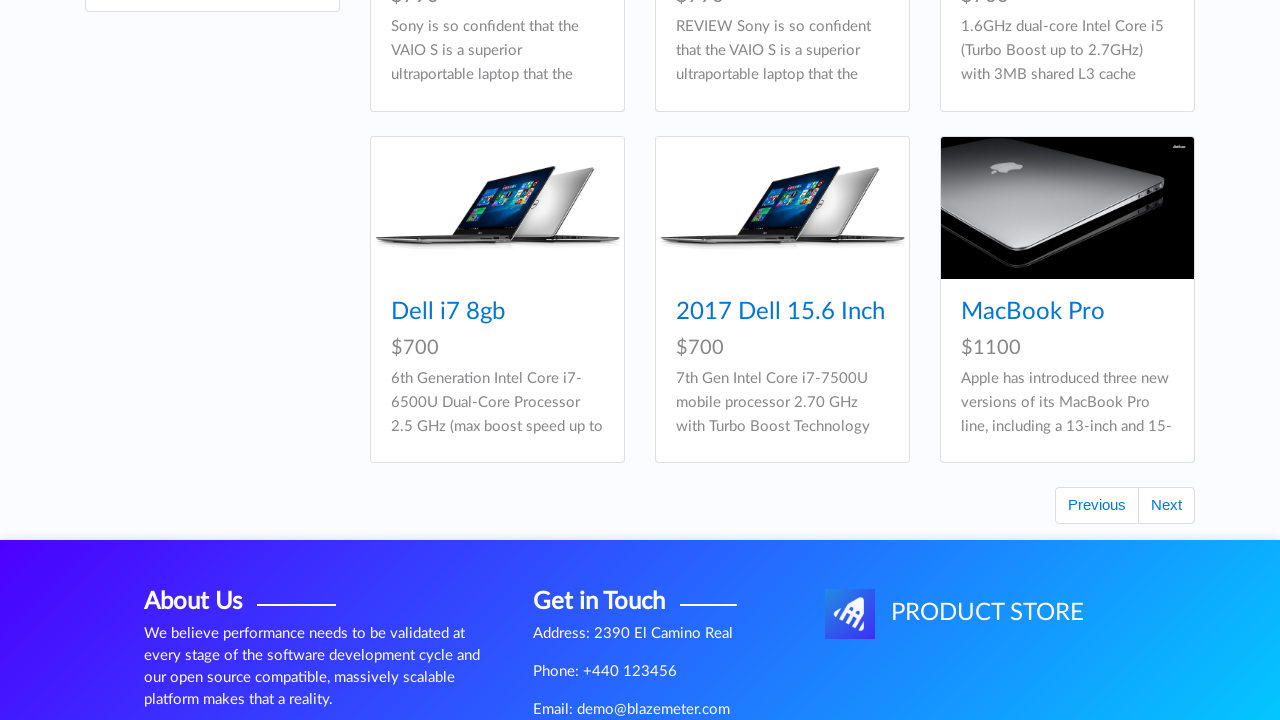

Waited for products to load
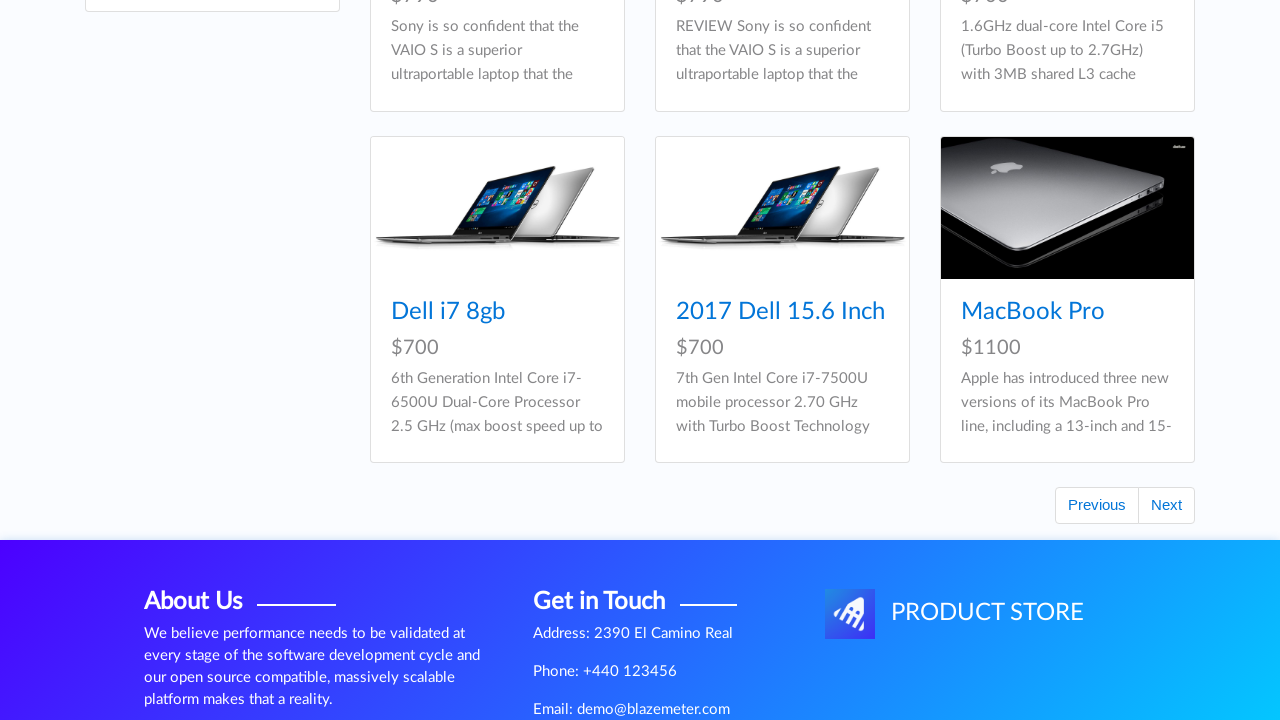

Clicked on 3rd laptop product at (1028, 360) on xpath=//*[@id='tbodyid']/div[3]/div/div/h4/a
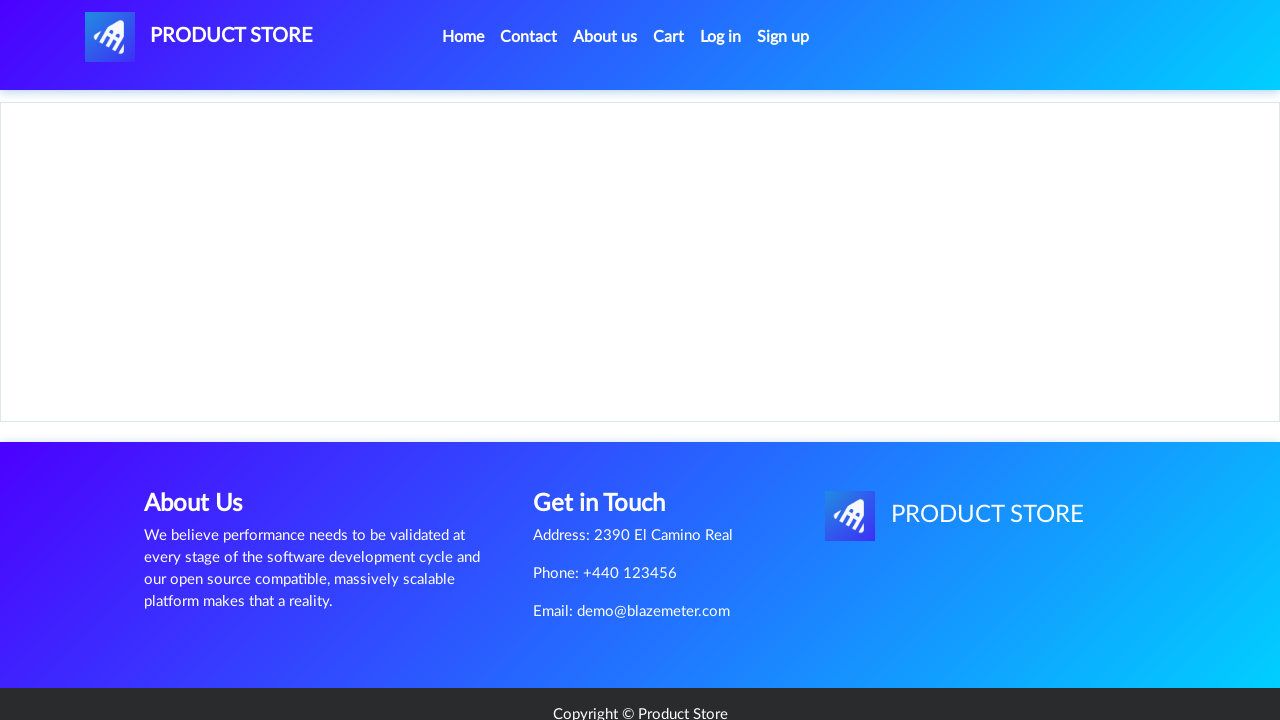

Waited for product page to load
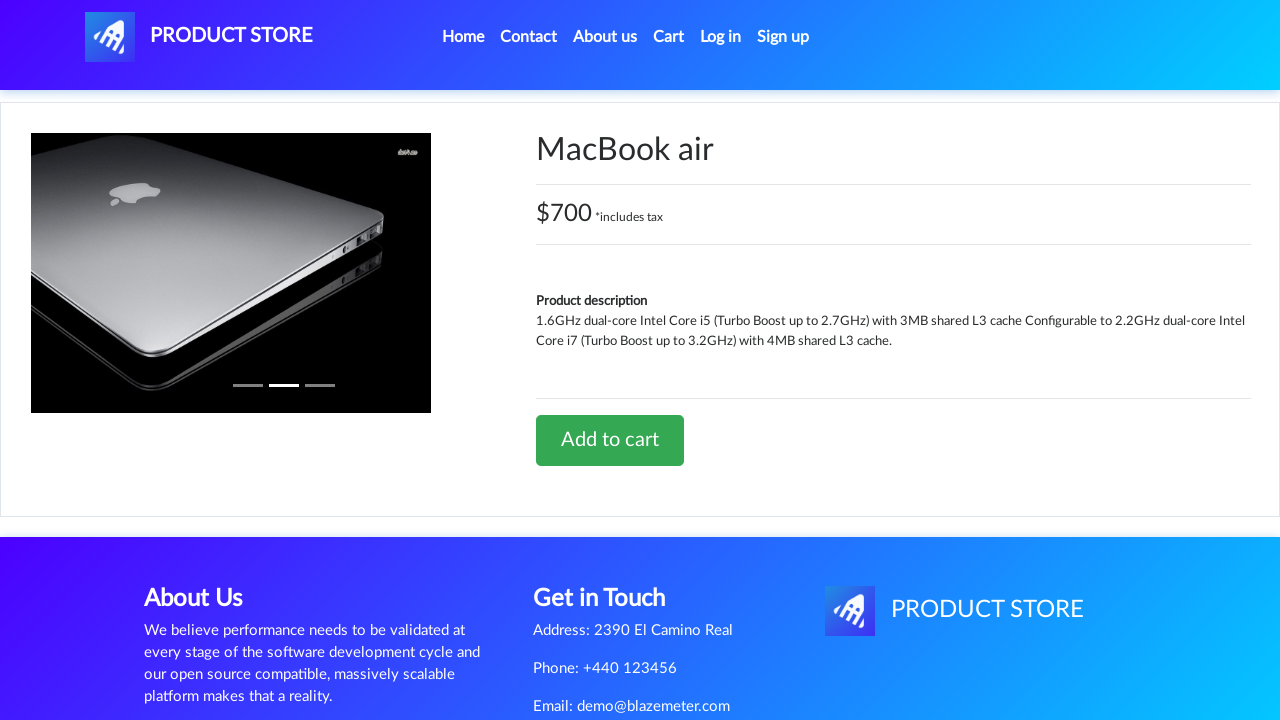

Clicked Add to cart button at (610, 440) on xpath=//*[@id='tbodyid']/div[2]/div/a
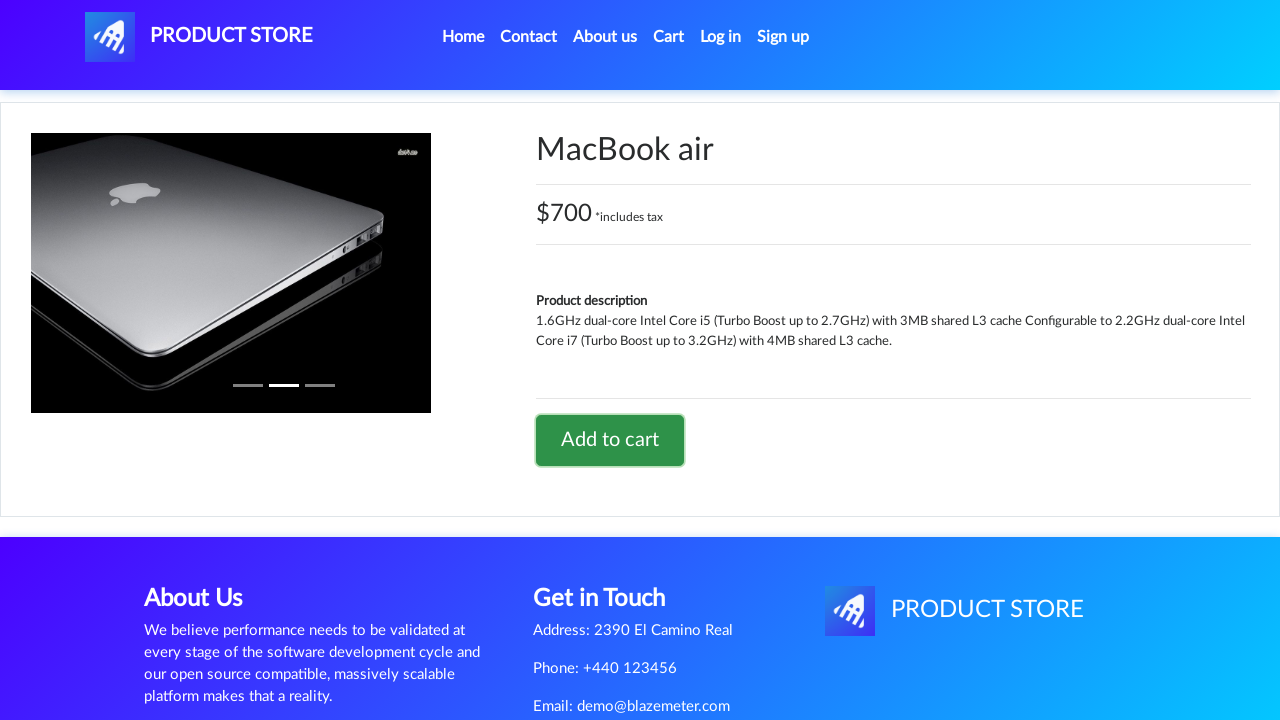

Waited for alert dialog
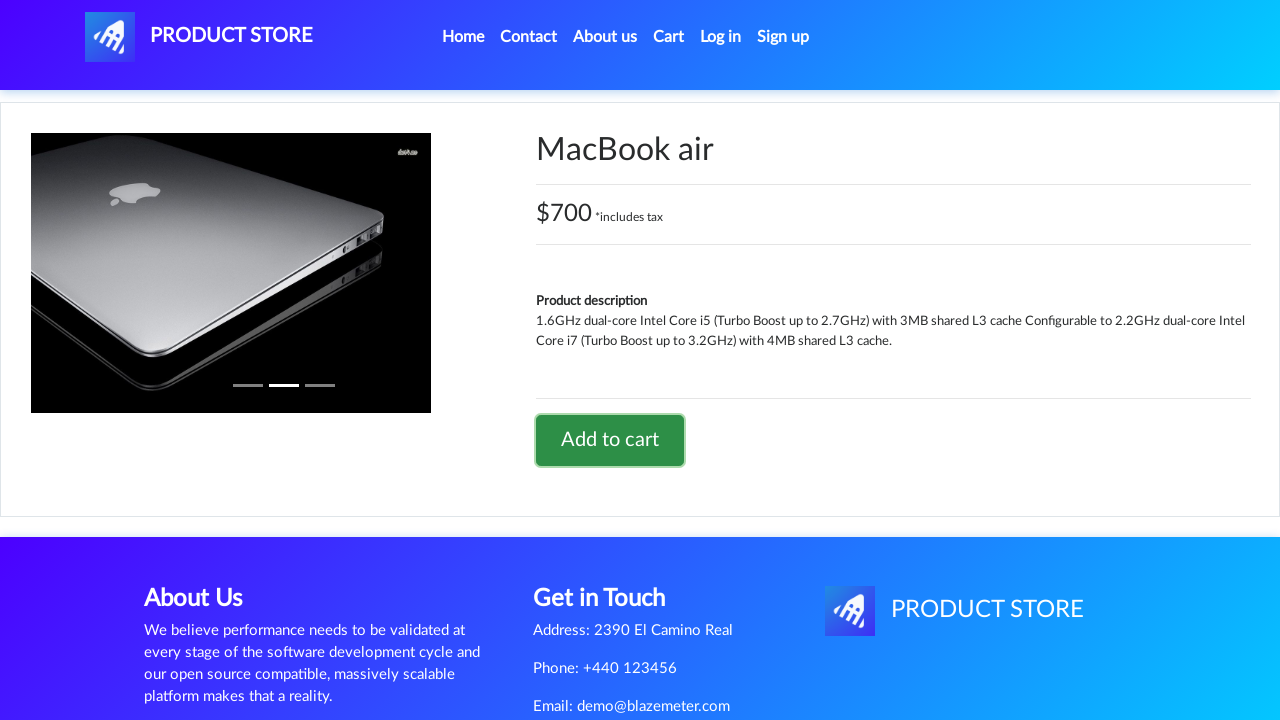

Accepted alert dialog confirming item added to cart
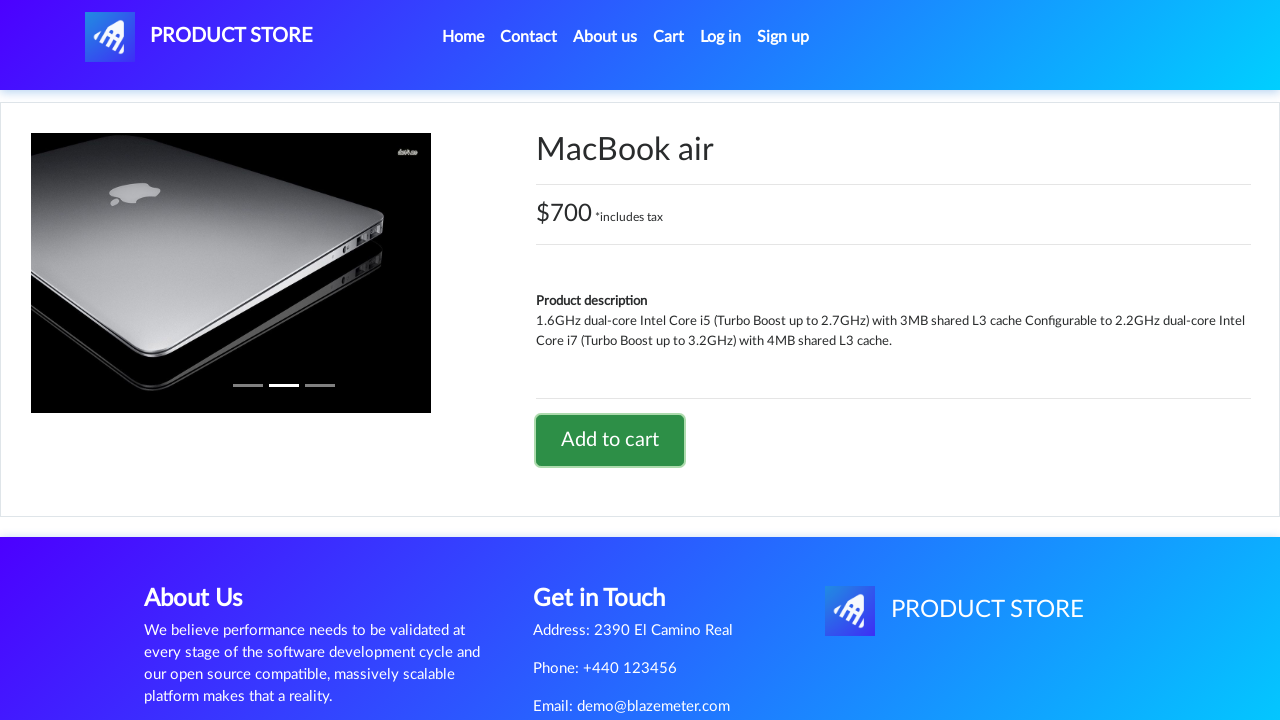

Waited before navigating to cart
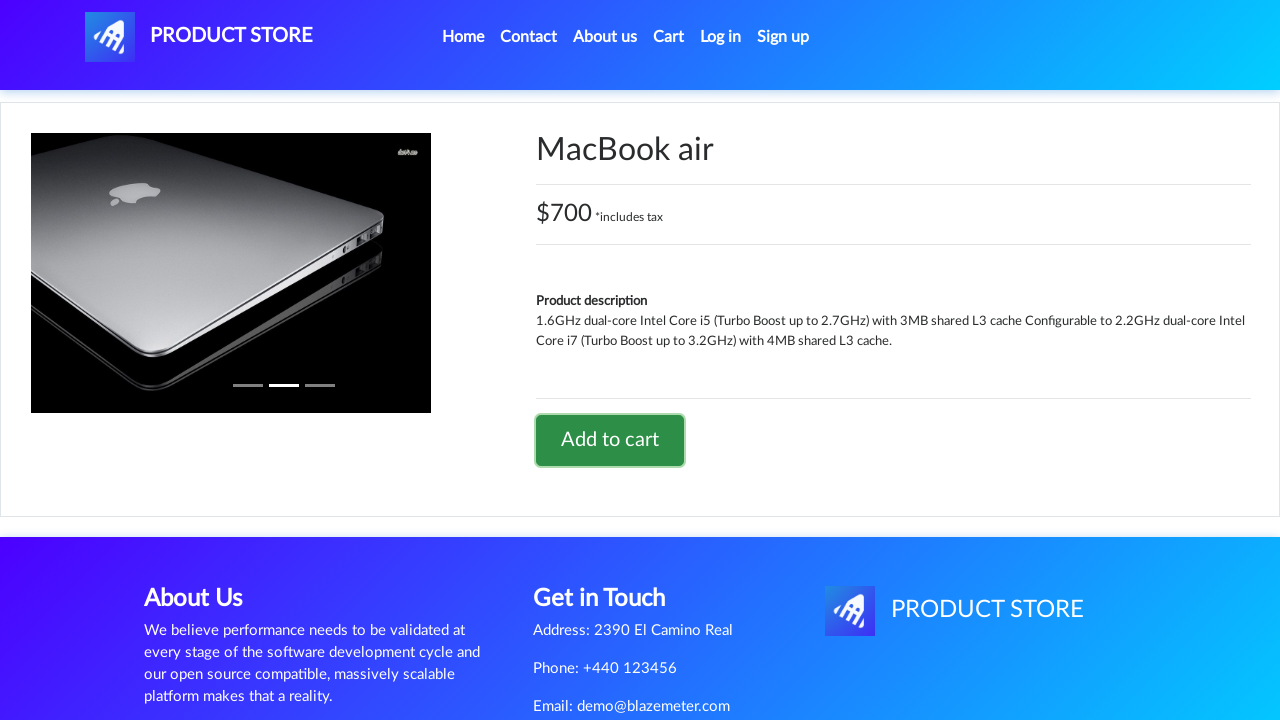

Clicked on cart link at (669, 37) on xpath=//*[@id='cartur']
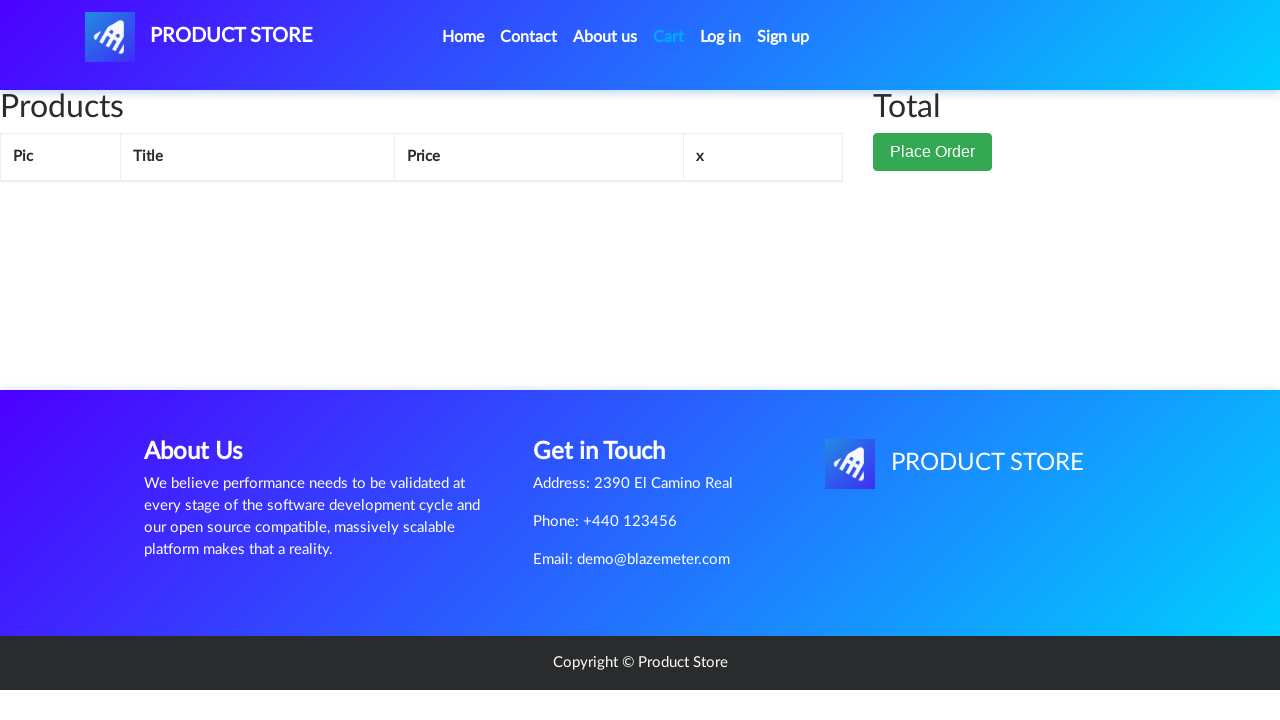

Waited for cart page to load
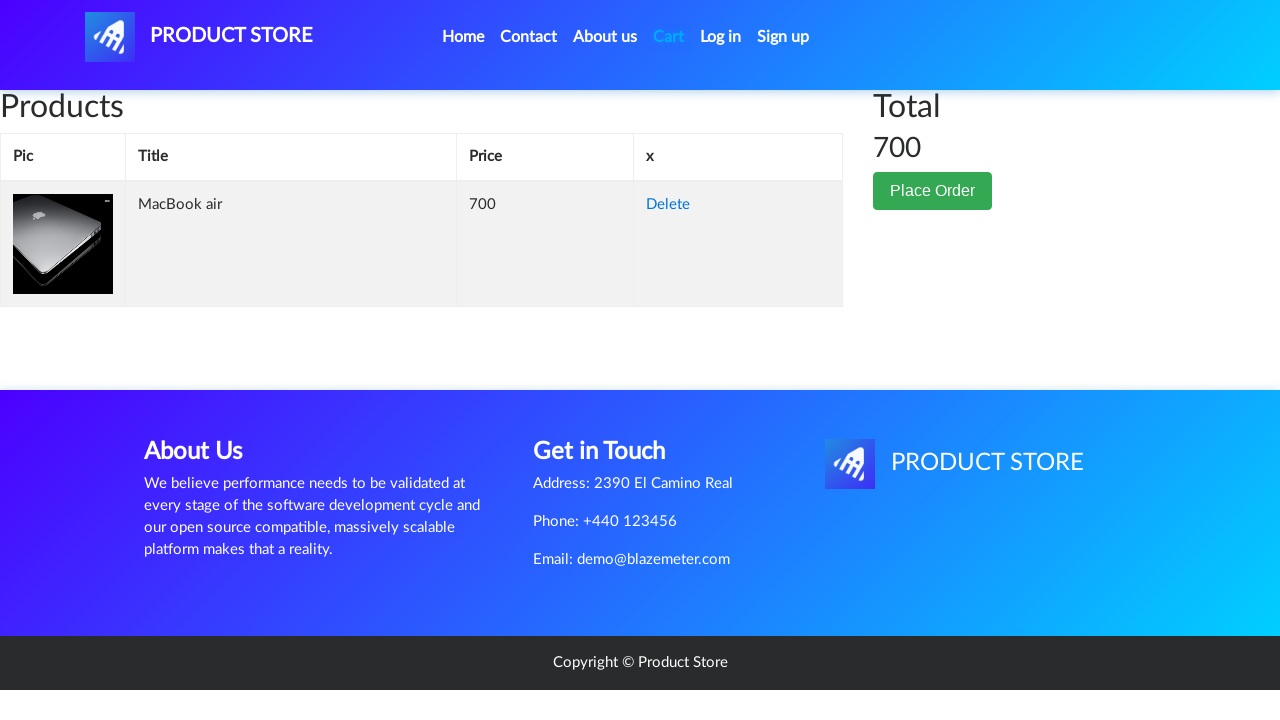

Retrieved product name from cart: MacBook air
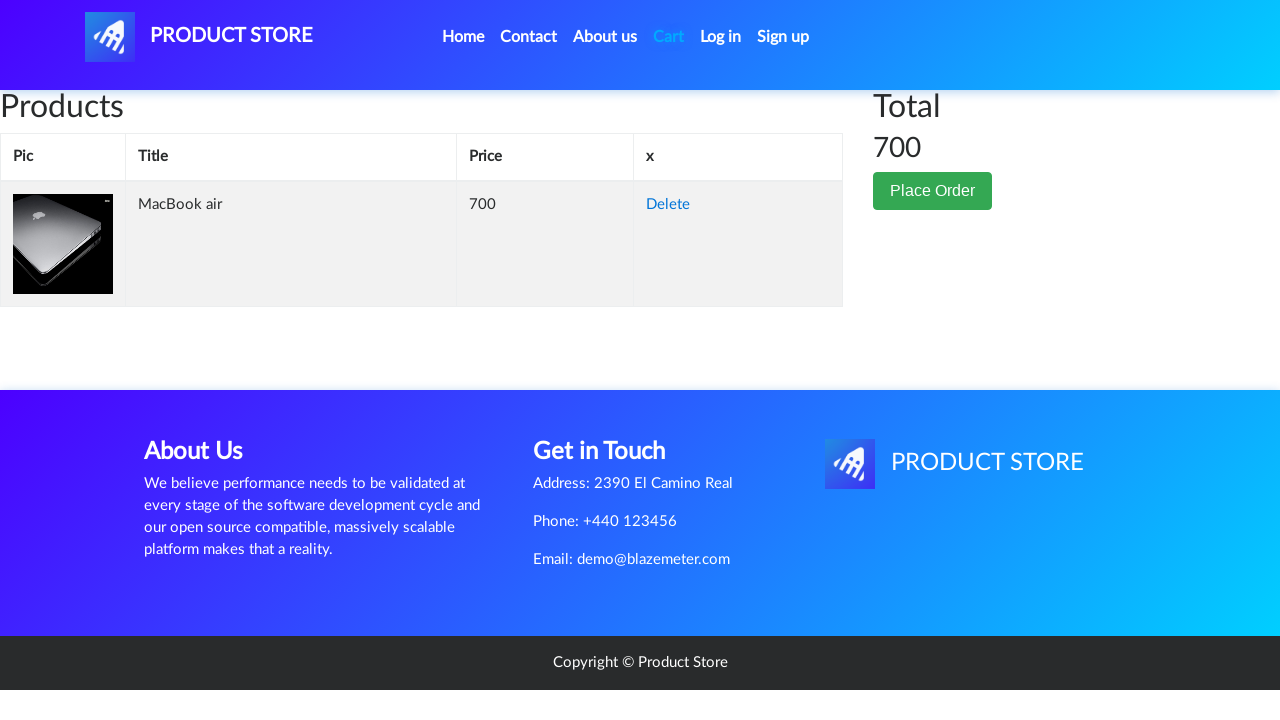

Retrieved product price from cart: 700
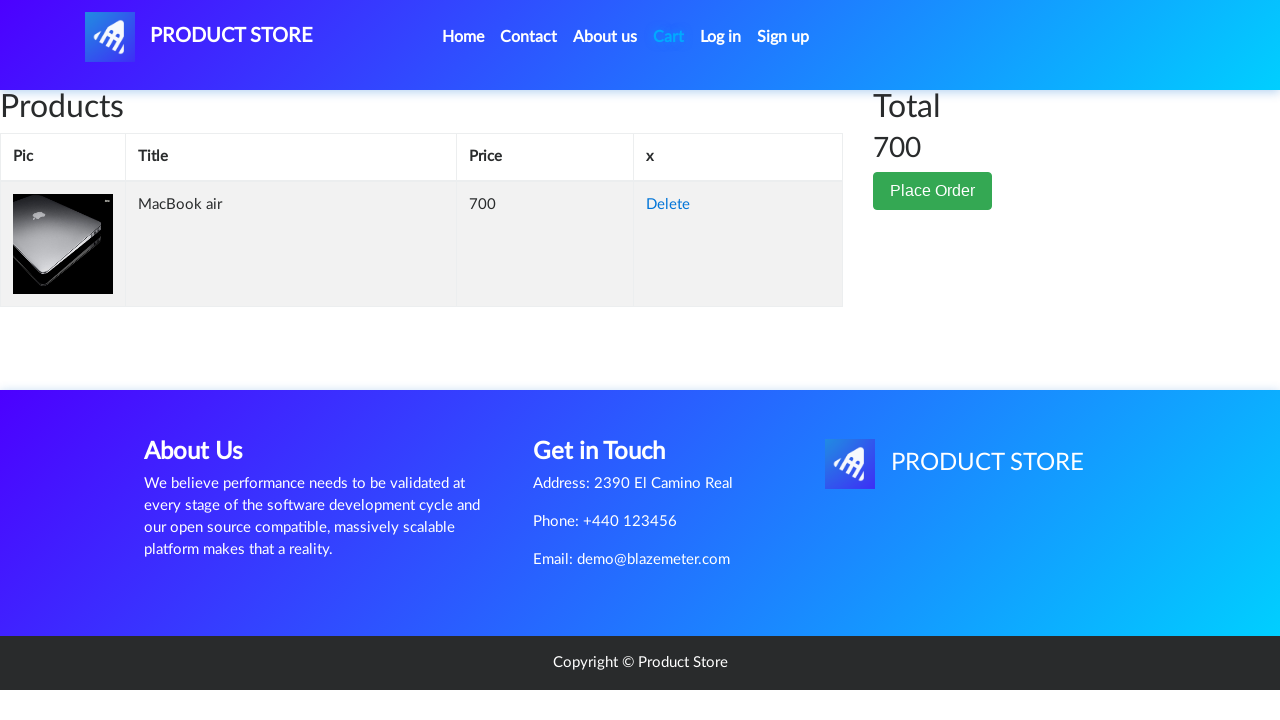

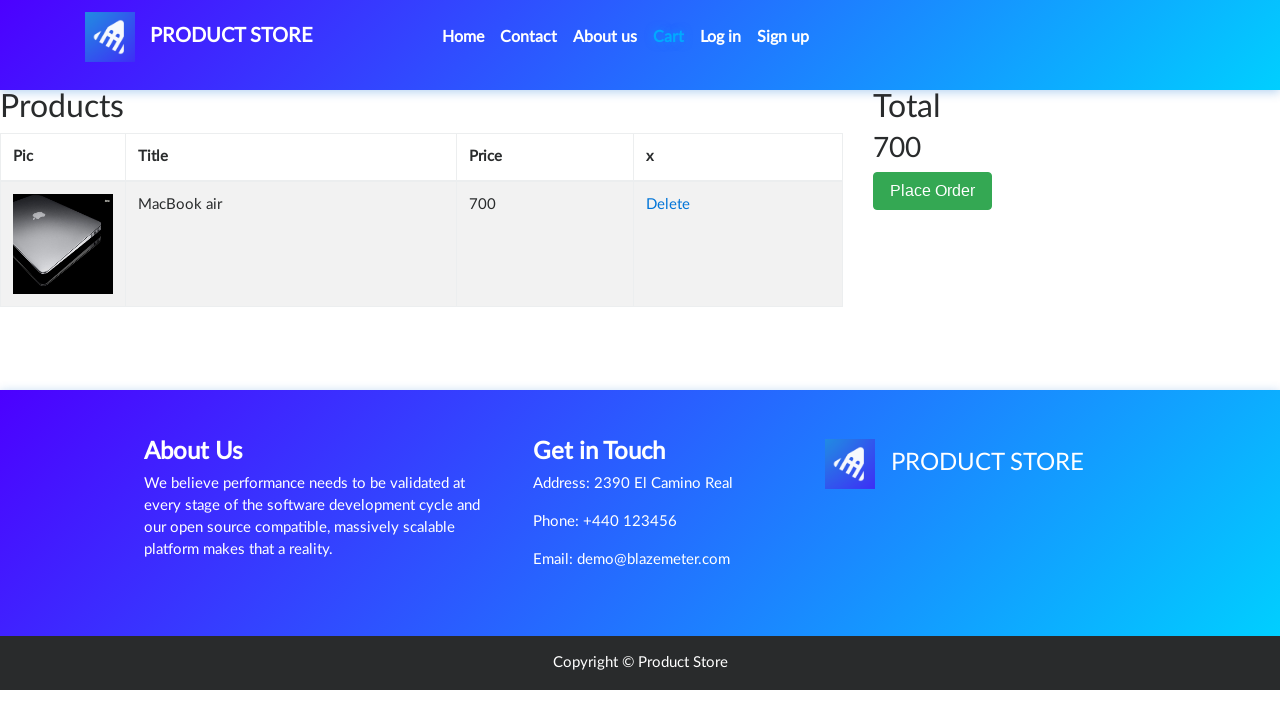